Navigates to the MCAT registration page and clicks on the "Register for the MCAT Exam" link

Starting URL: https://students-residents.aamc.org/register-mcat-exam/register-mcat-exam

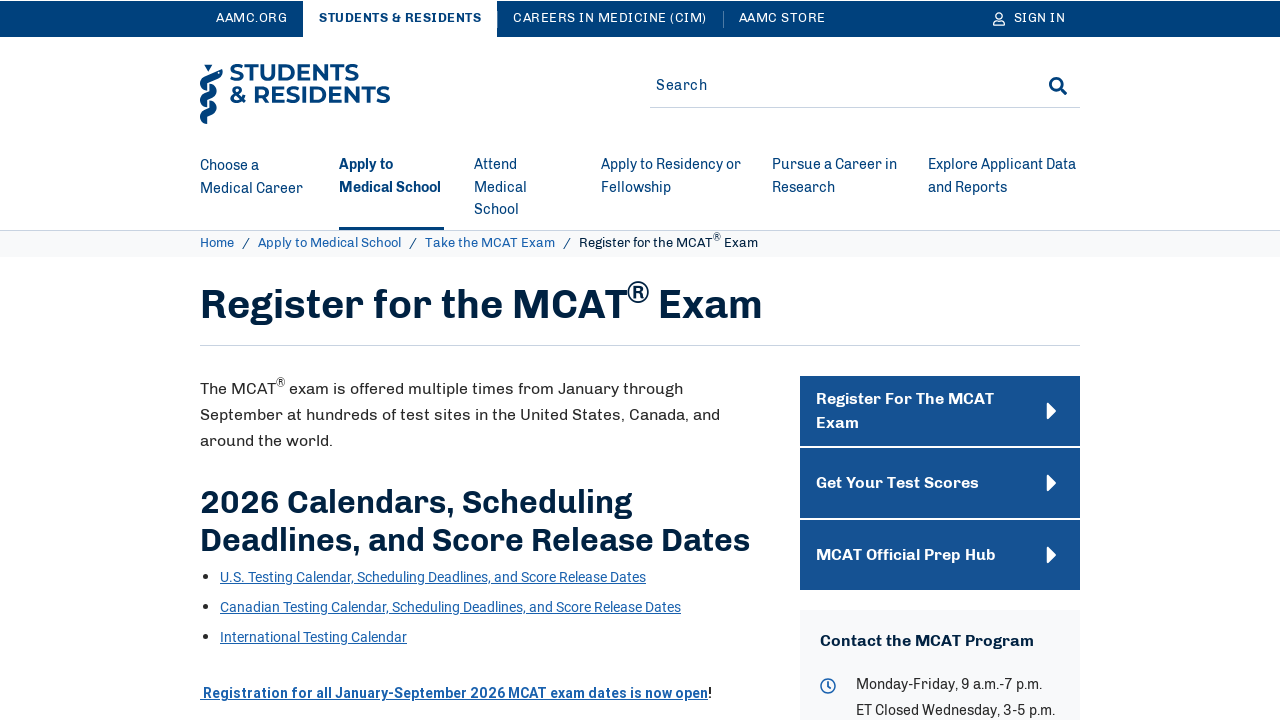

Clicked on 'Register for the MCAT Exam' link at (940, 410) on internal:role=link[name="Register for the MCAT Exam"i]
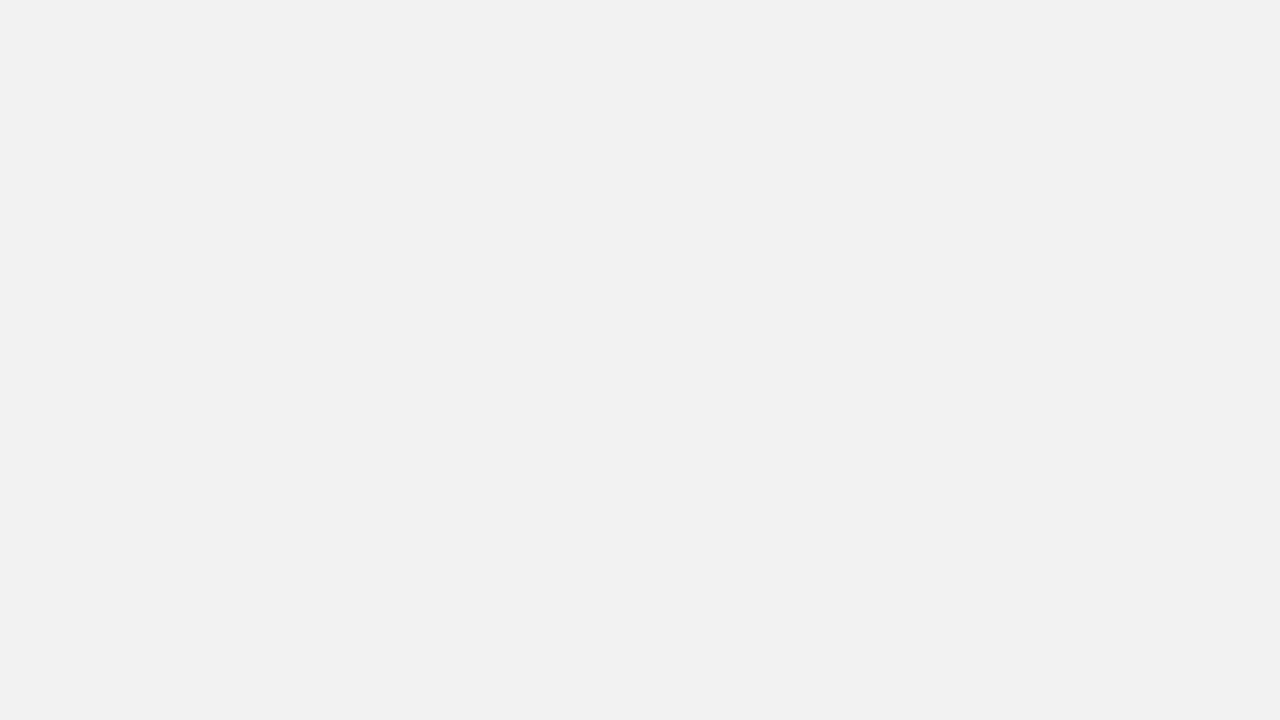

Page navigation completed and DOM content loaded
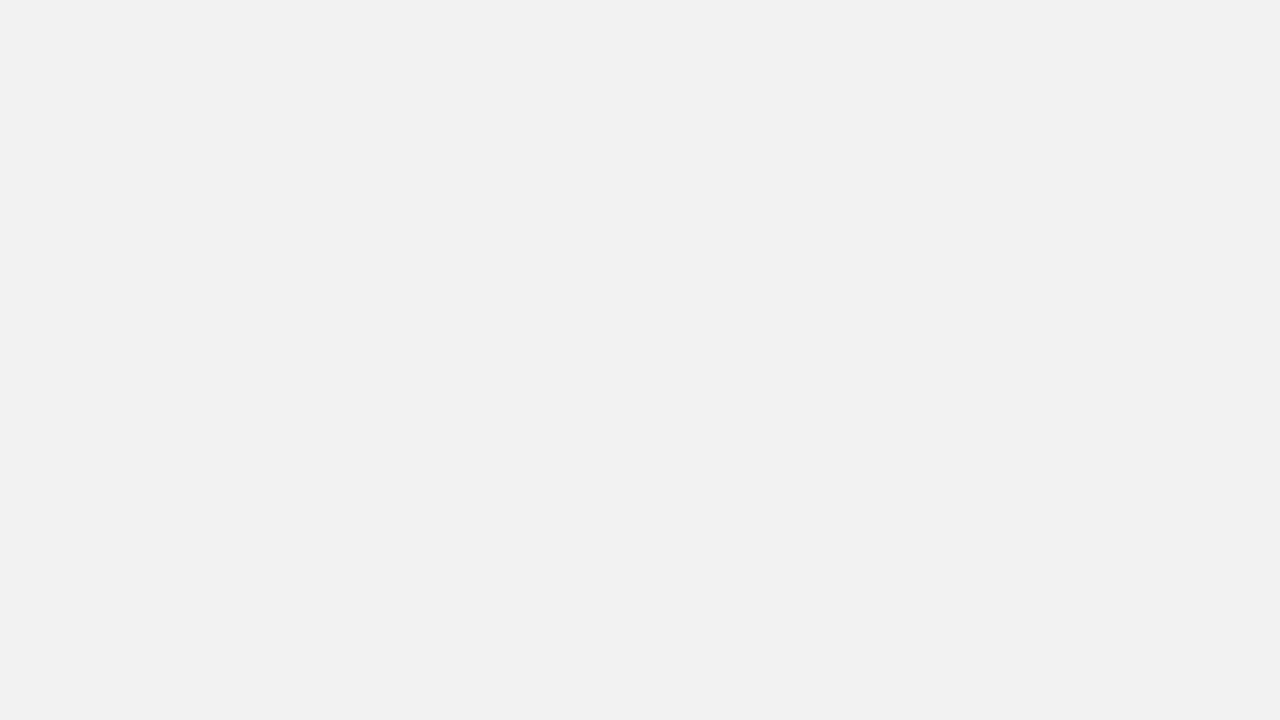

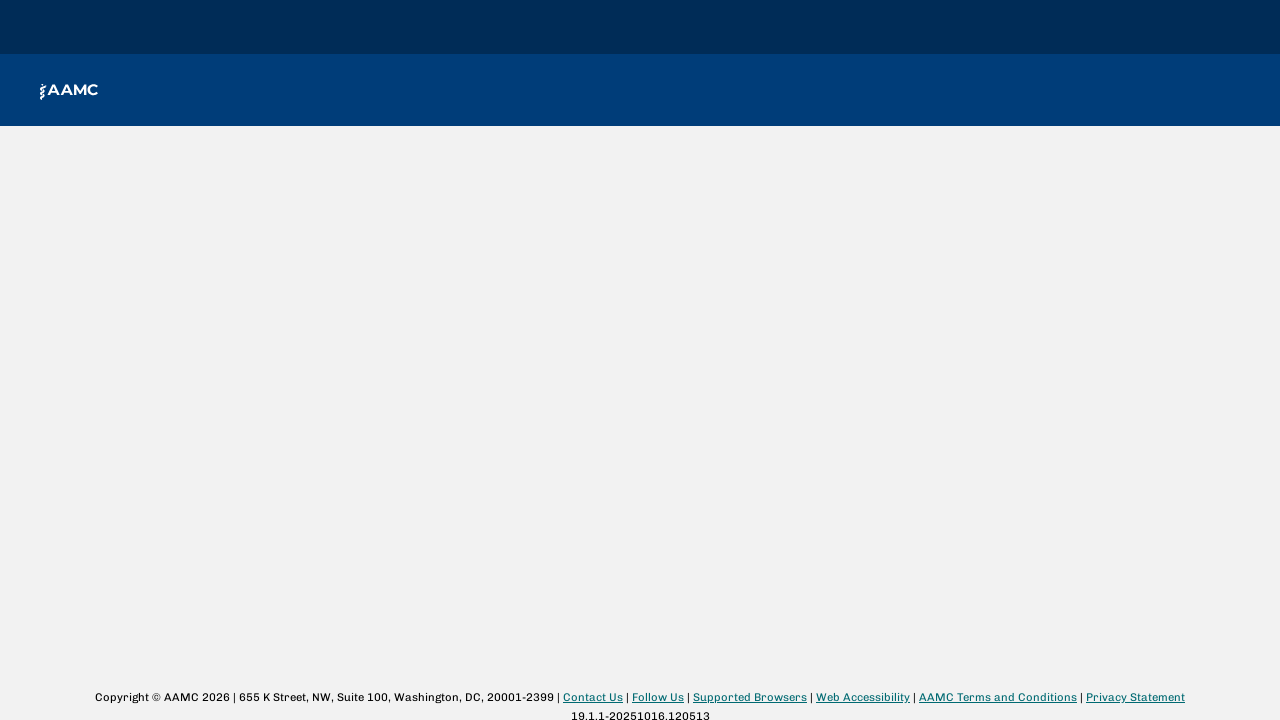